Navigates to Walmart homepage in headless Firefox mode and verifies the page loads

Starting URL: https://www.walmart.com

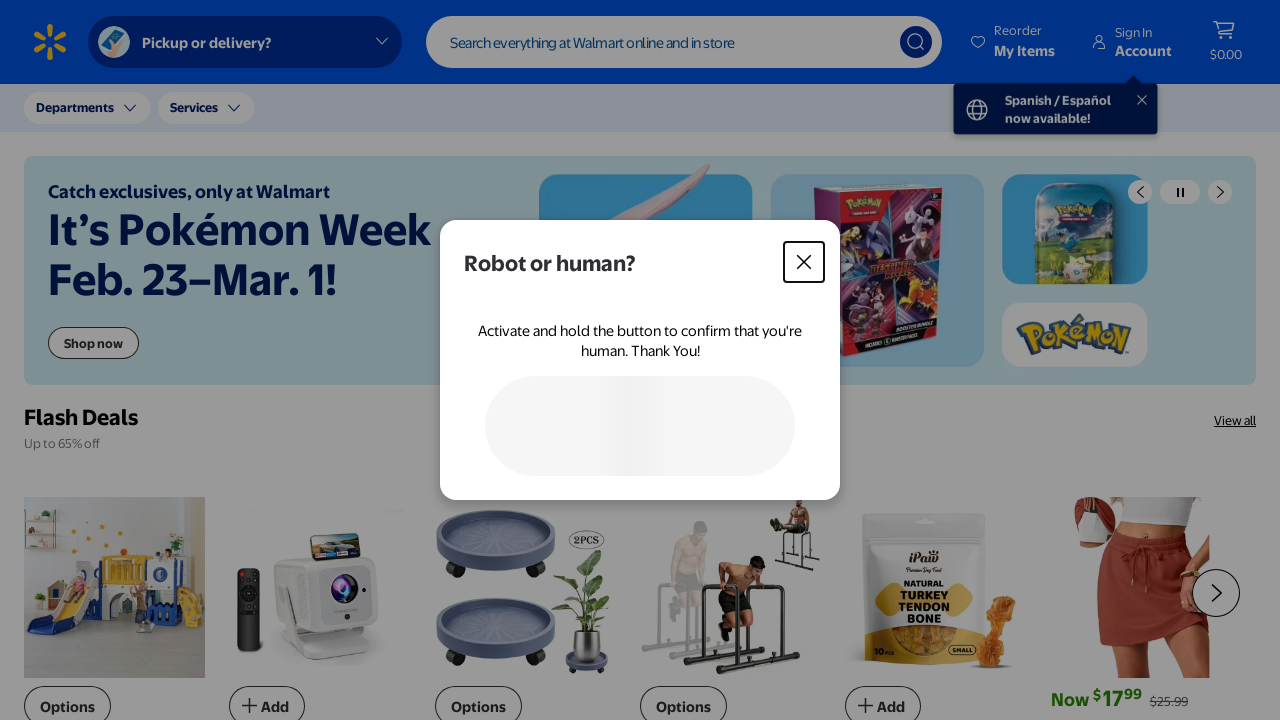

Waited for body element to load on Walmart homepage
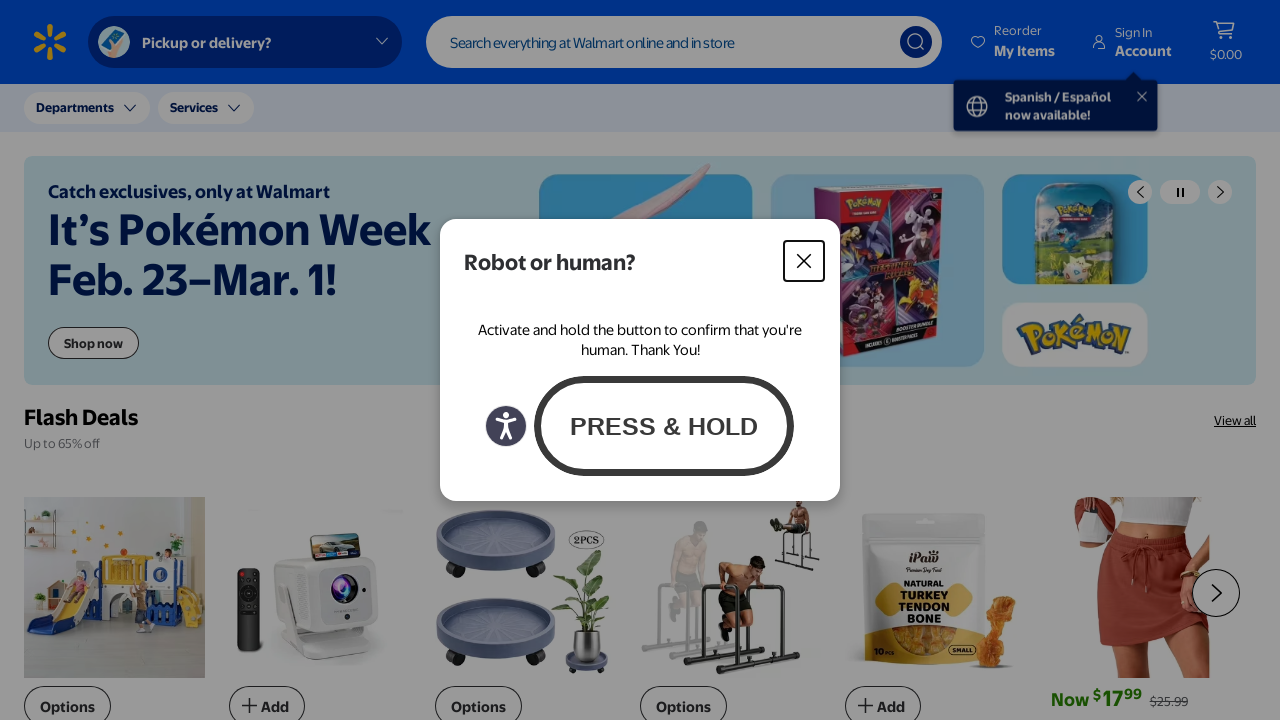

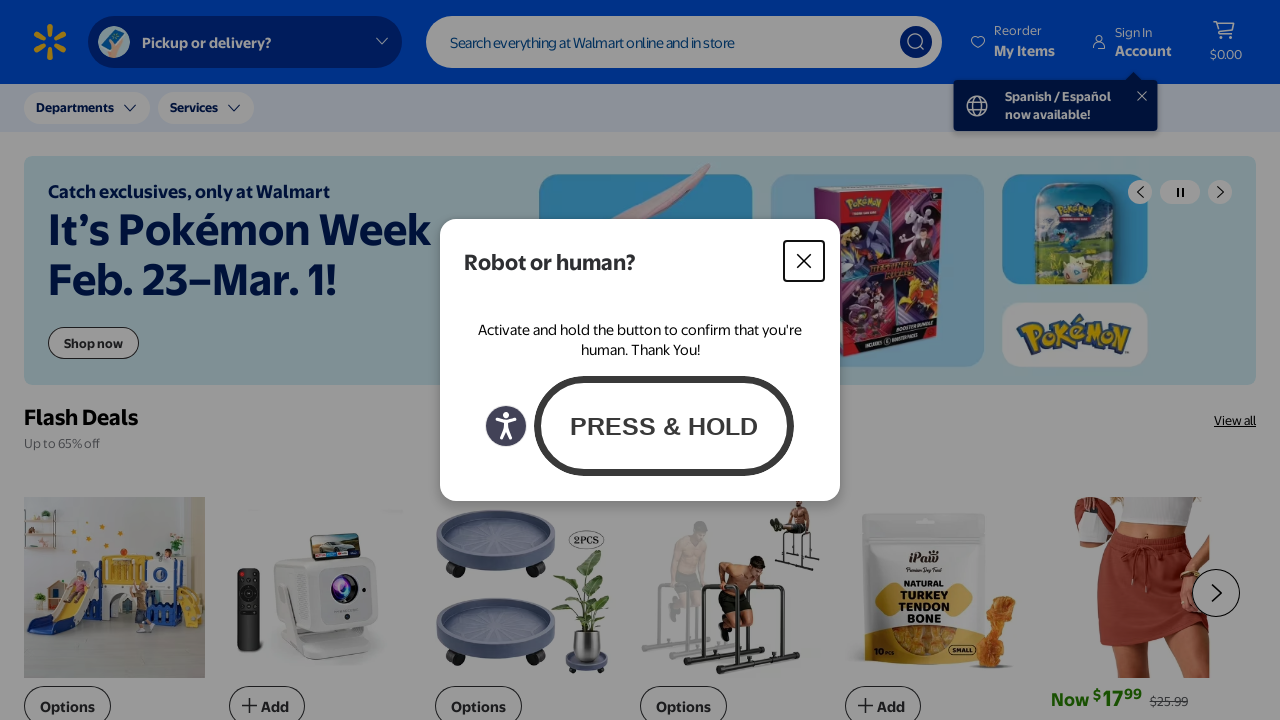